Tests the search functionality on python.org by entering "pycon" in the search field and submitting the search

Starting URL: http://python.org

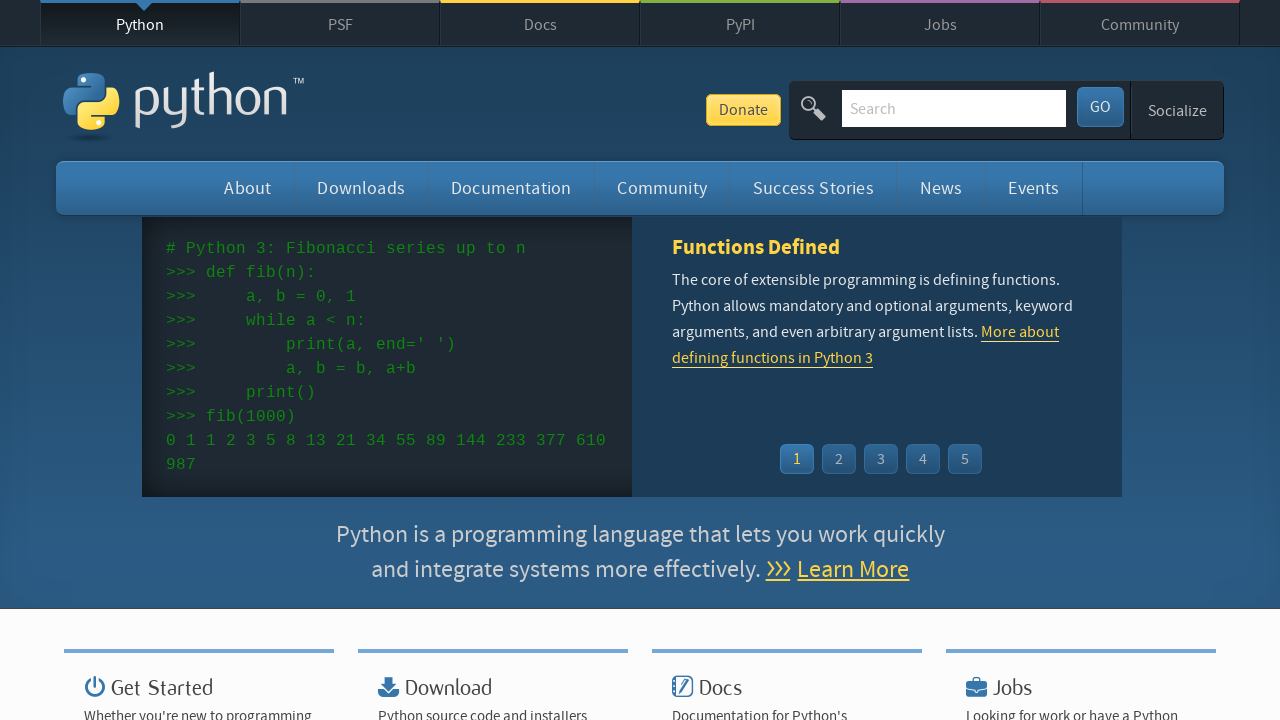

Verified page title contains 'Python'
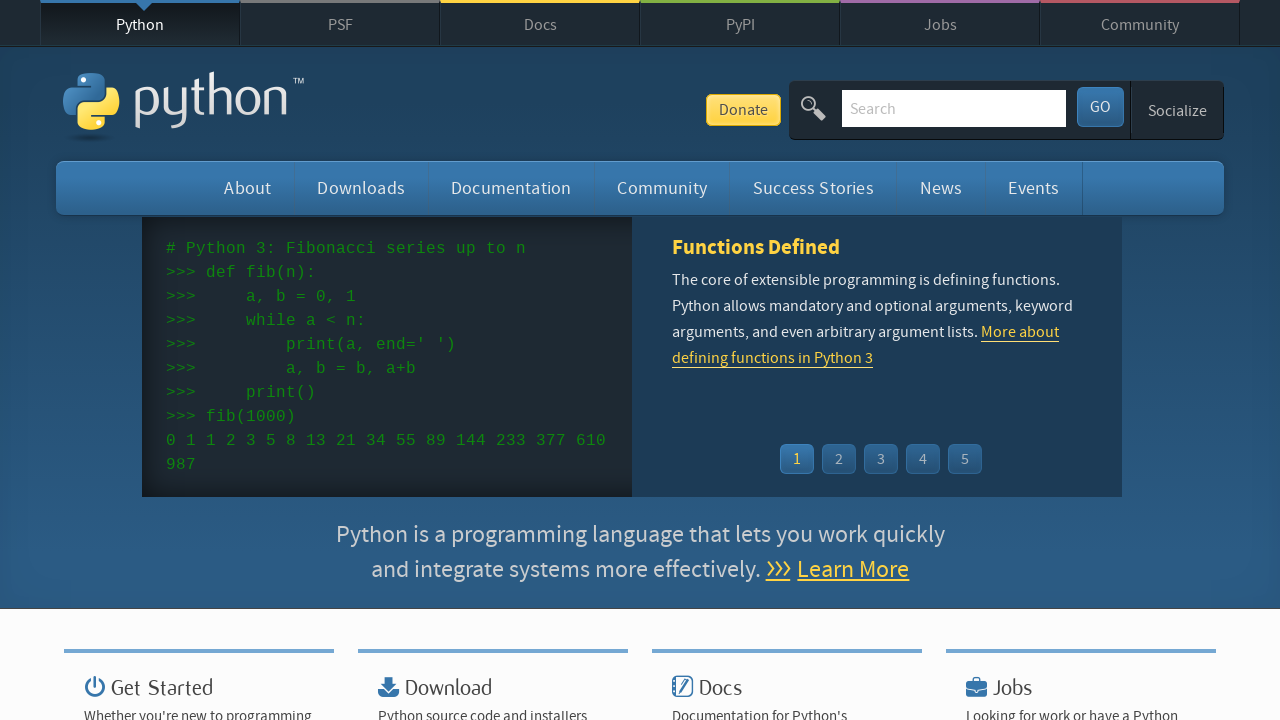

Filled search field with 'pycon' on input[name='q']
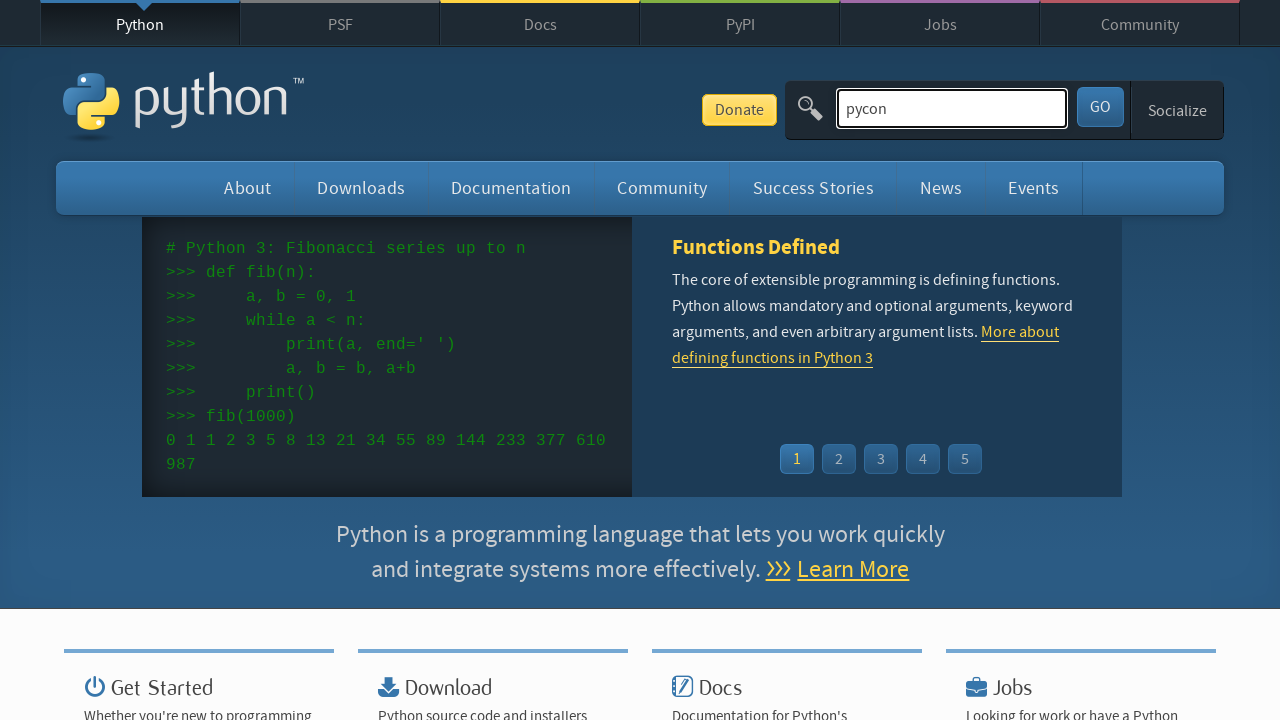

Submitted search by pressing Enter on input[name='q']
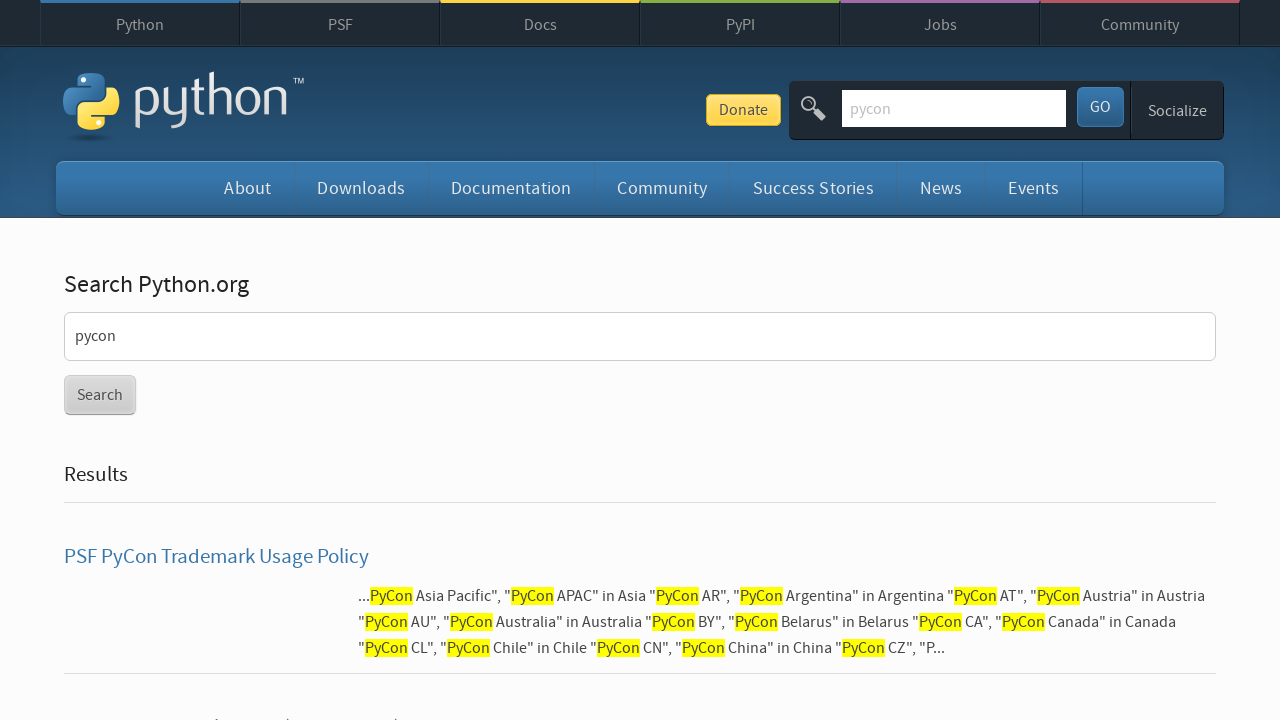

Waited for search results to load (networkidle)
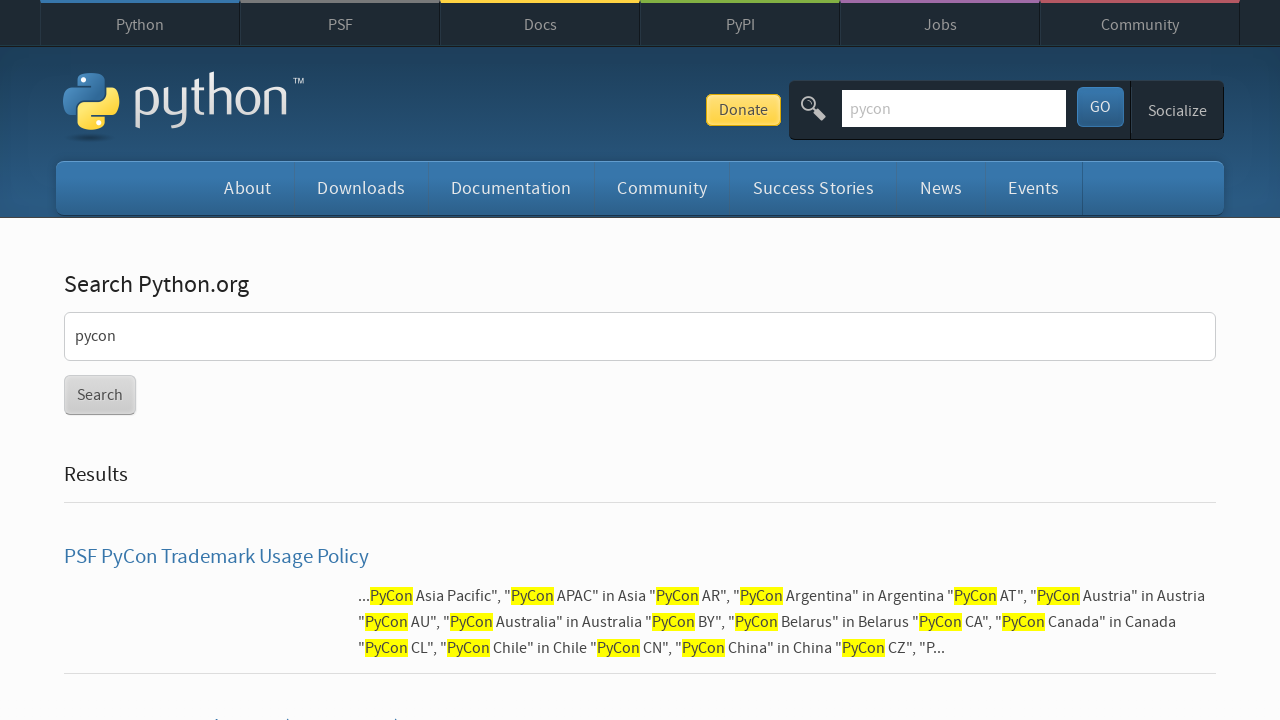

Verified 'No result found' message is not present in search results
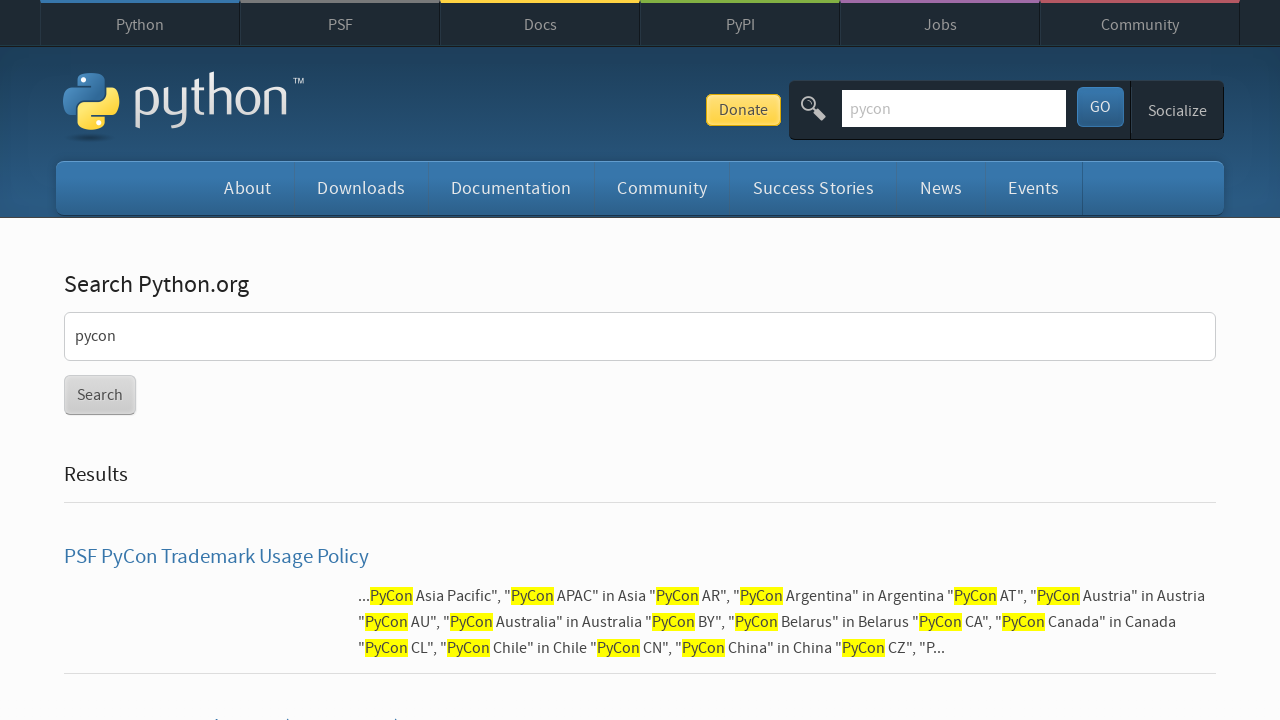

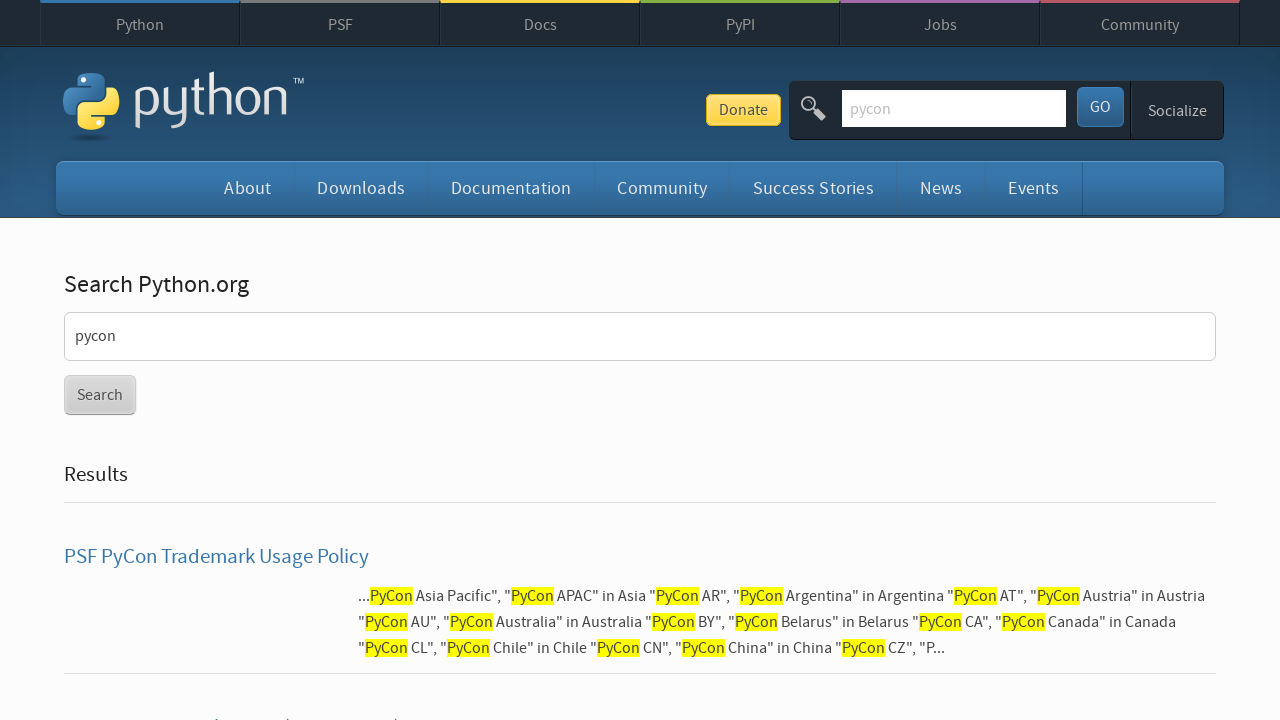